Tests navigation to the Droppable page by clicking through the Interactions menu and verifies the URL, title, and header are correct.

Starting URL: https://demoqa.com/

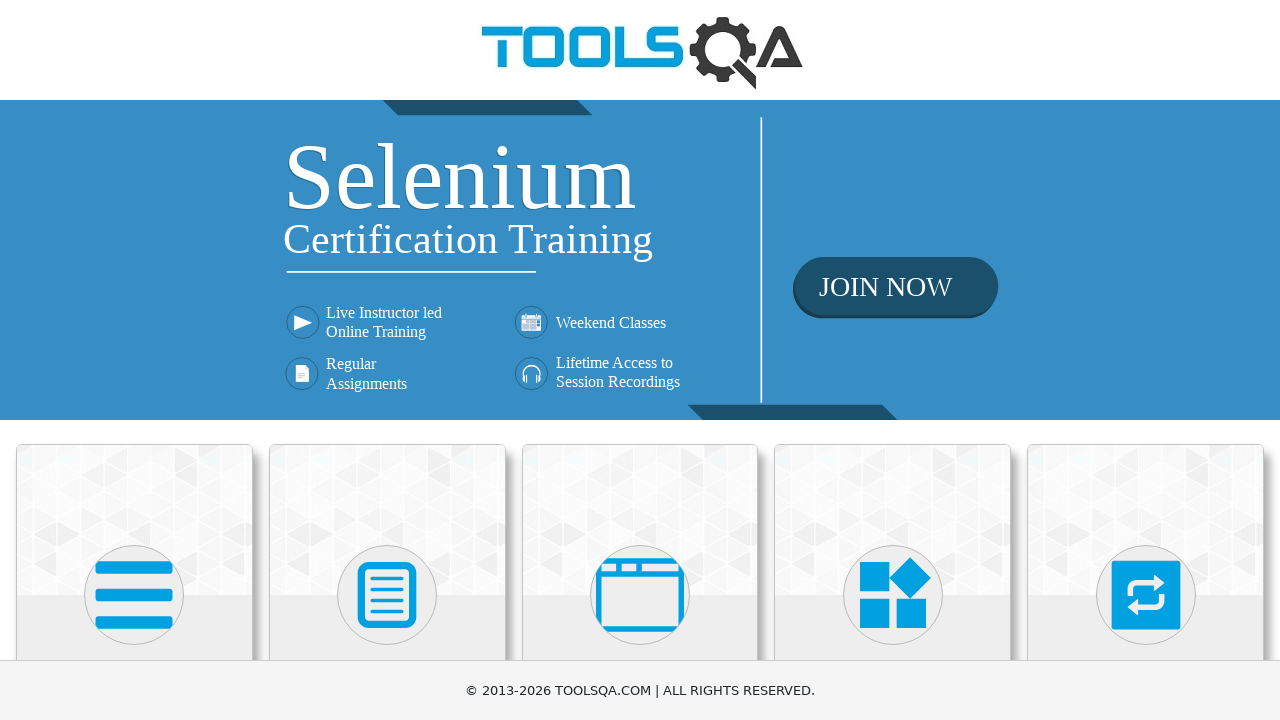

Clicked on Interactions menu to expand it at (1146, 360) on text=Interactions
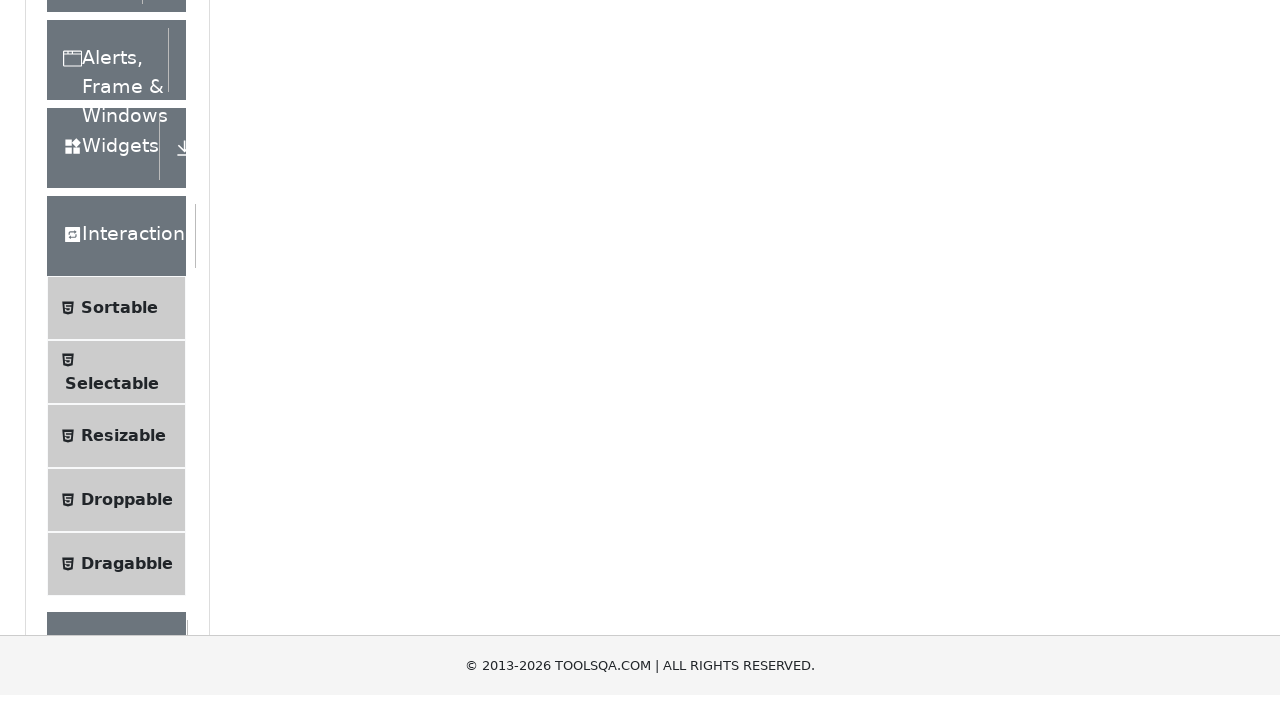

Clicked on Droppable page link at (127, 411) on text=Droppable
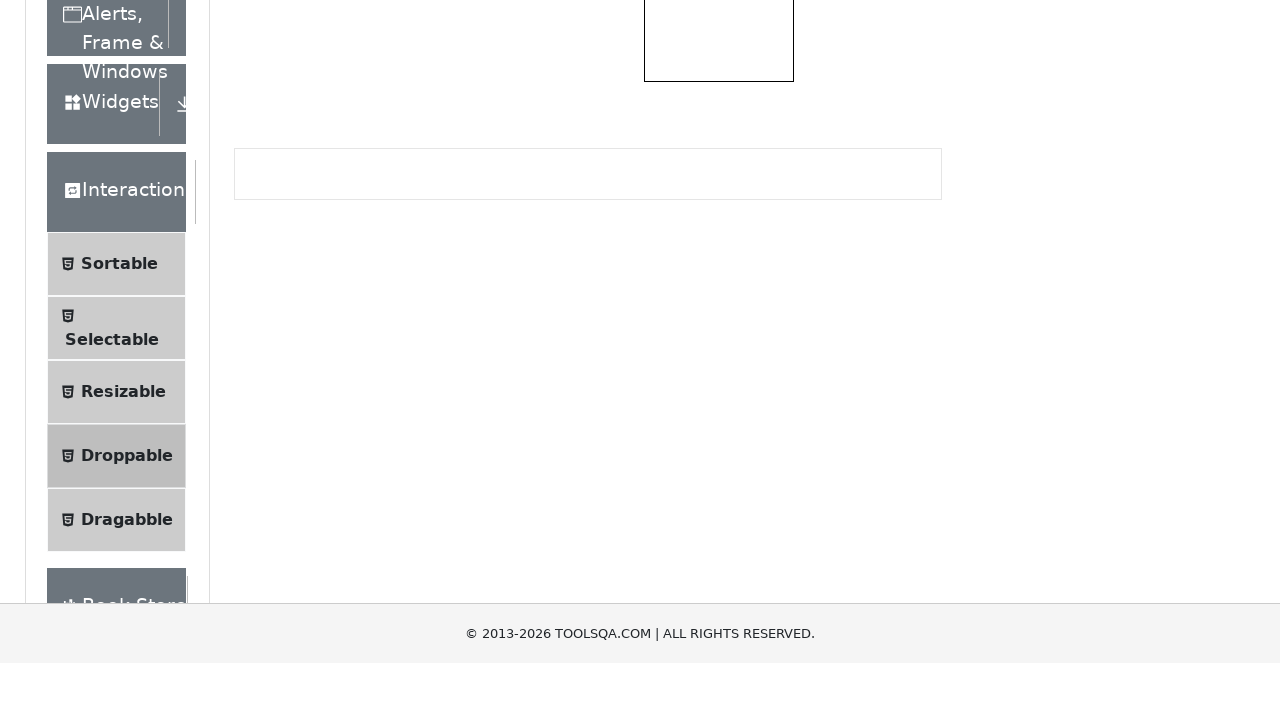

Navigated to Droppable page URL: https://demoqa.com/droppable
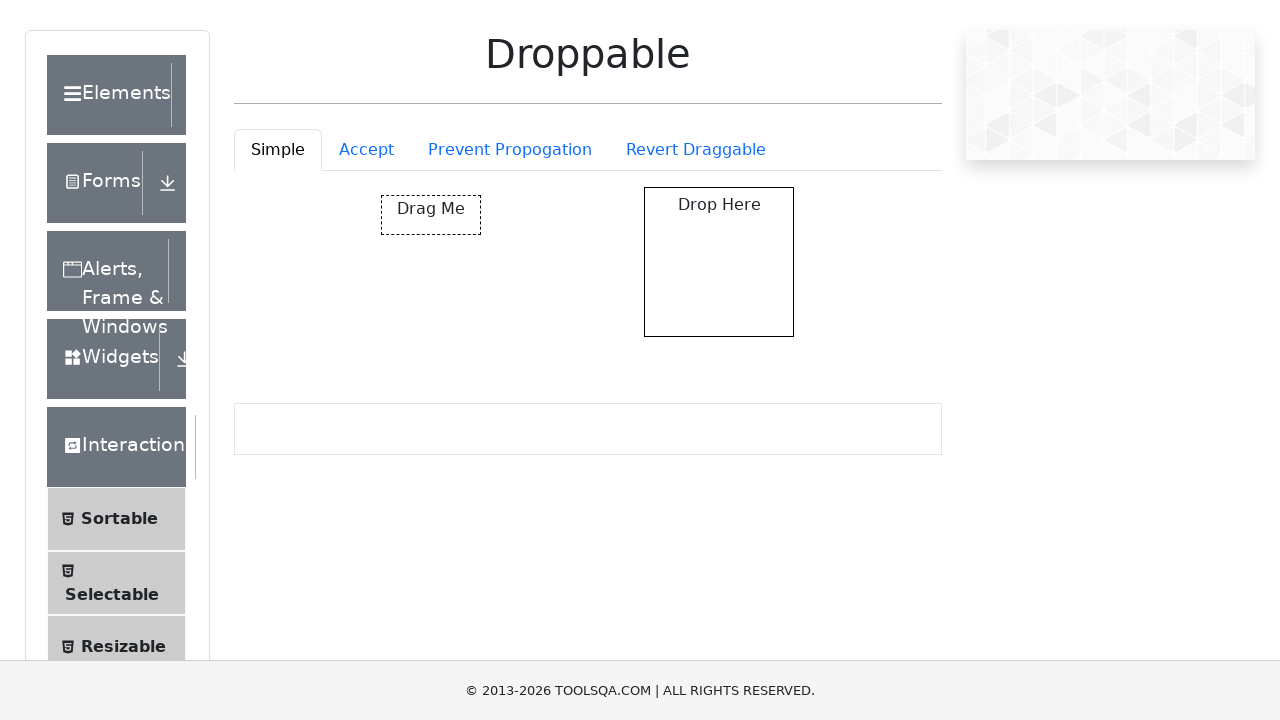

Located header element (h1 or h2 with text-center class)
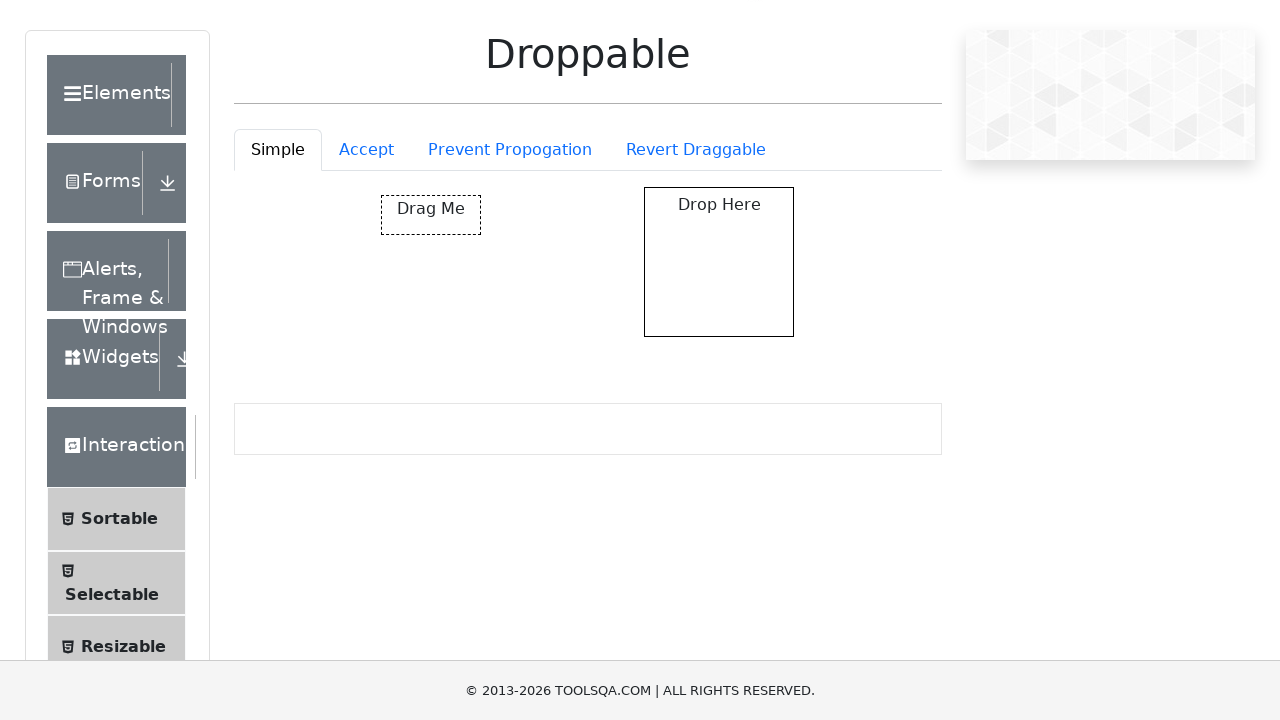

Waited for header element to be visible
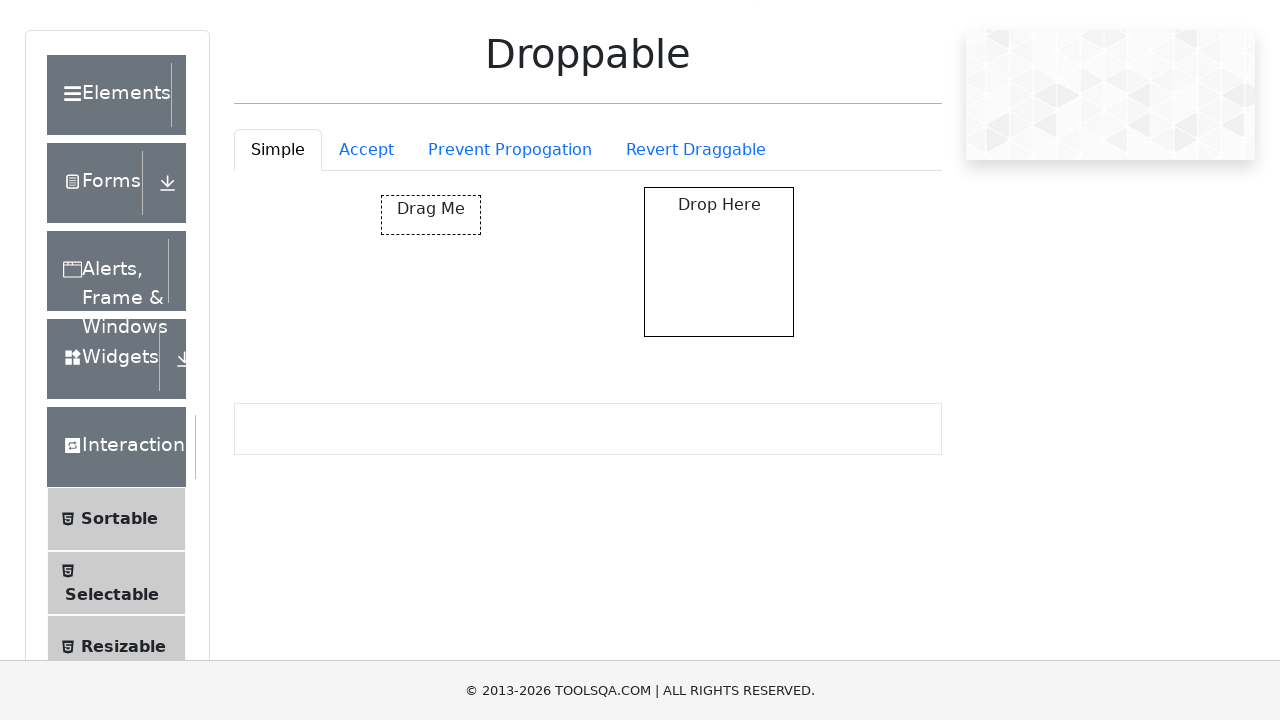

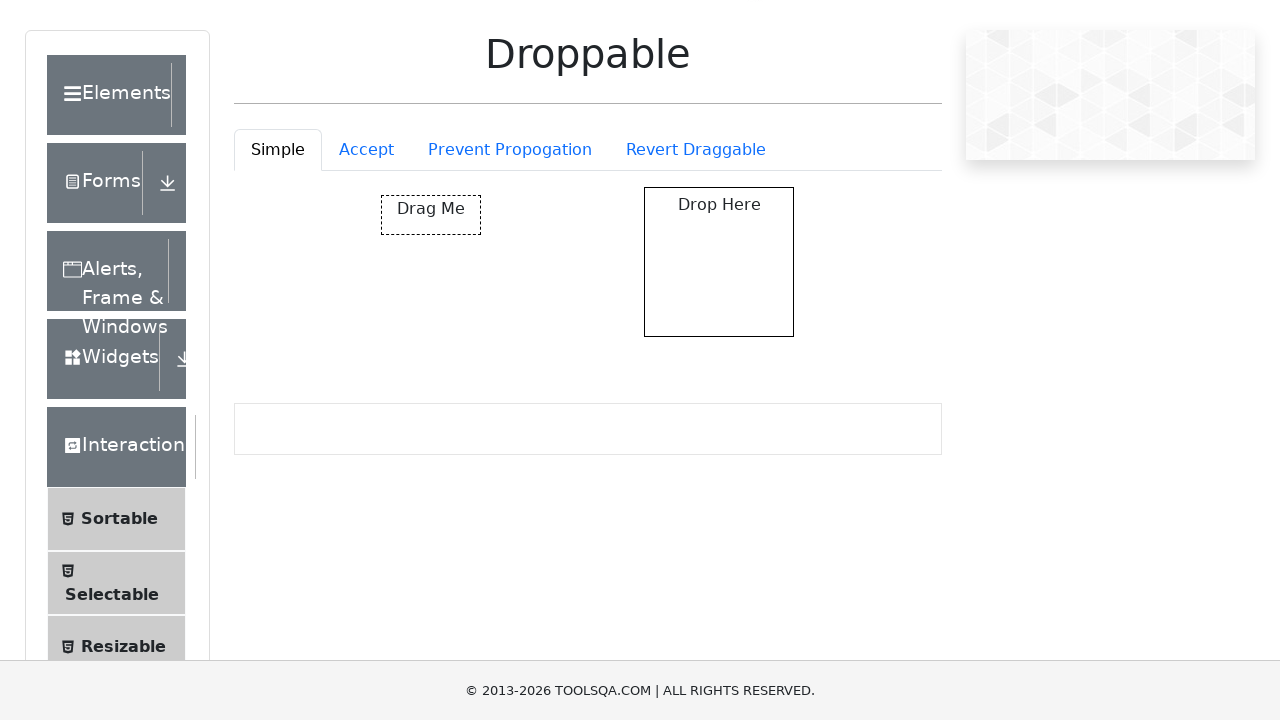